Tests marking individual items as complete by checking their checkboxes

Starting URL: https://demo.playwright.dev/todomvc

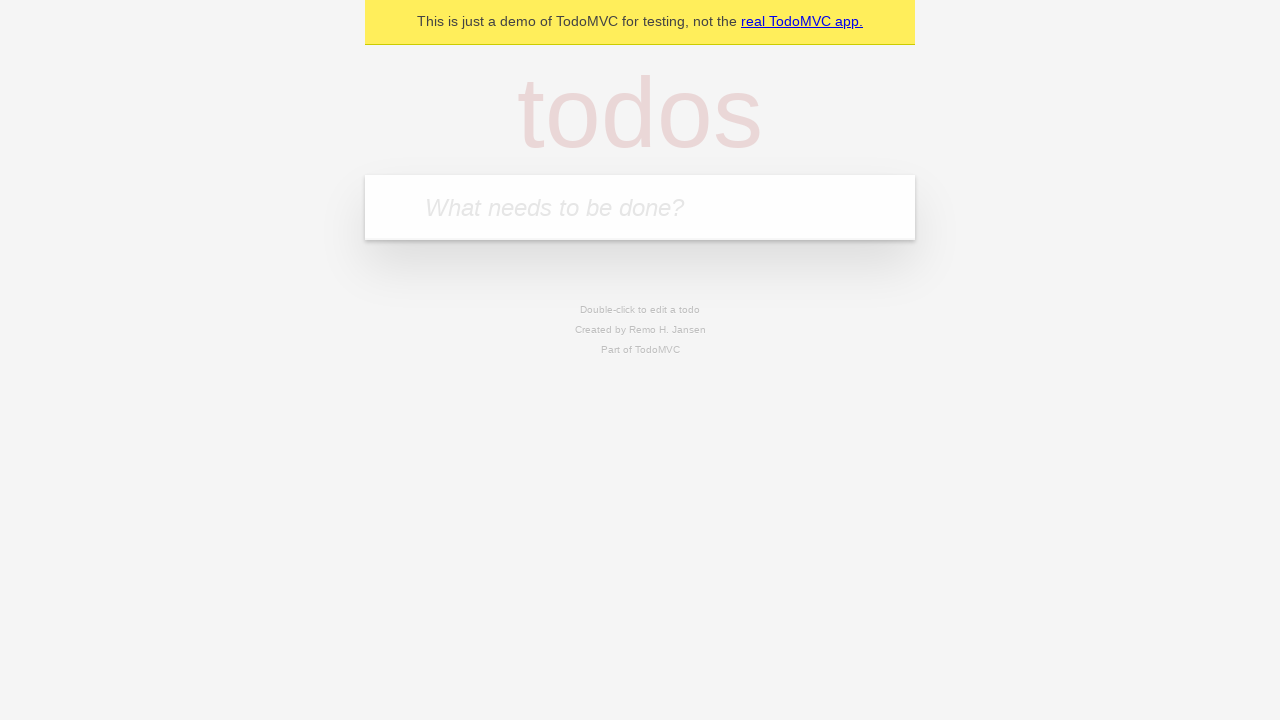

Filled todo input with 'buy some cheese' on internal:attr=[placeholder="What needs to be done?"i]
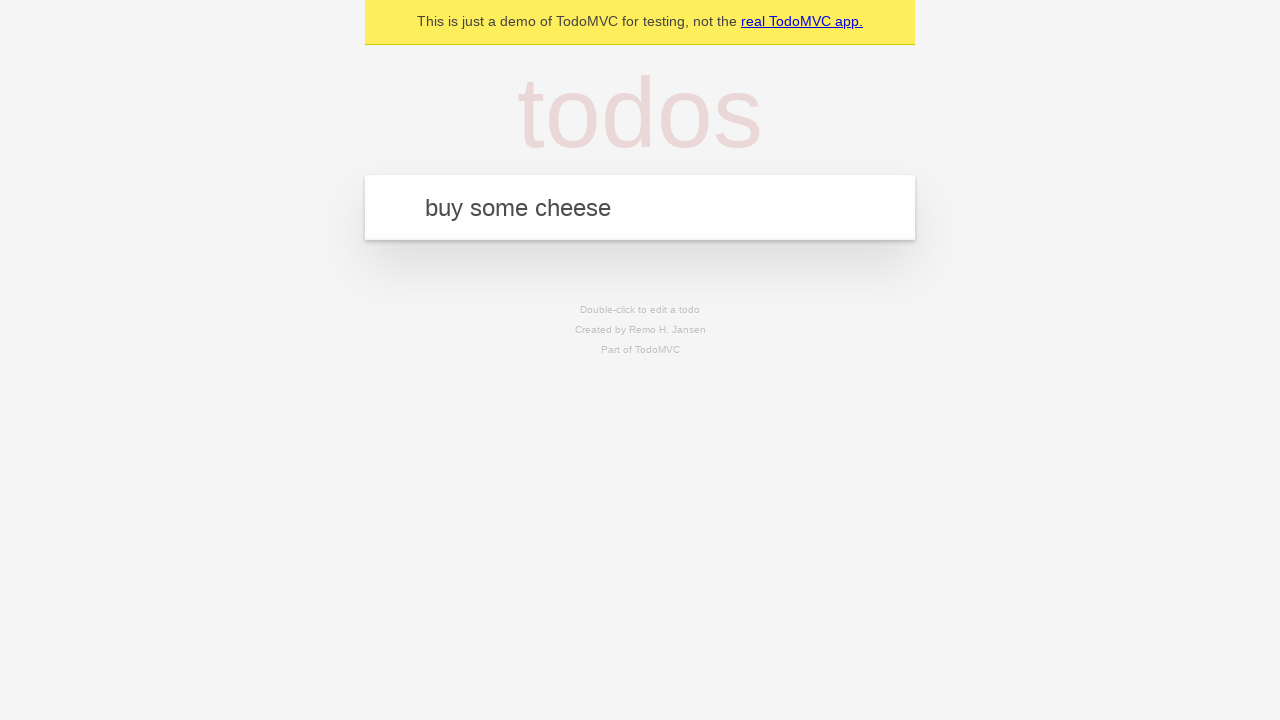

Pressed Enter to create first todo item on internal:attr=[placeholder="What needs to be done?"i]
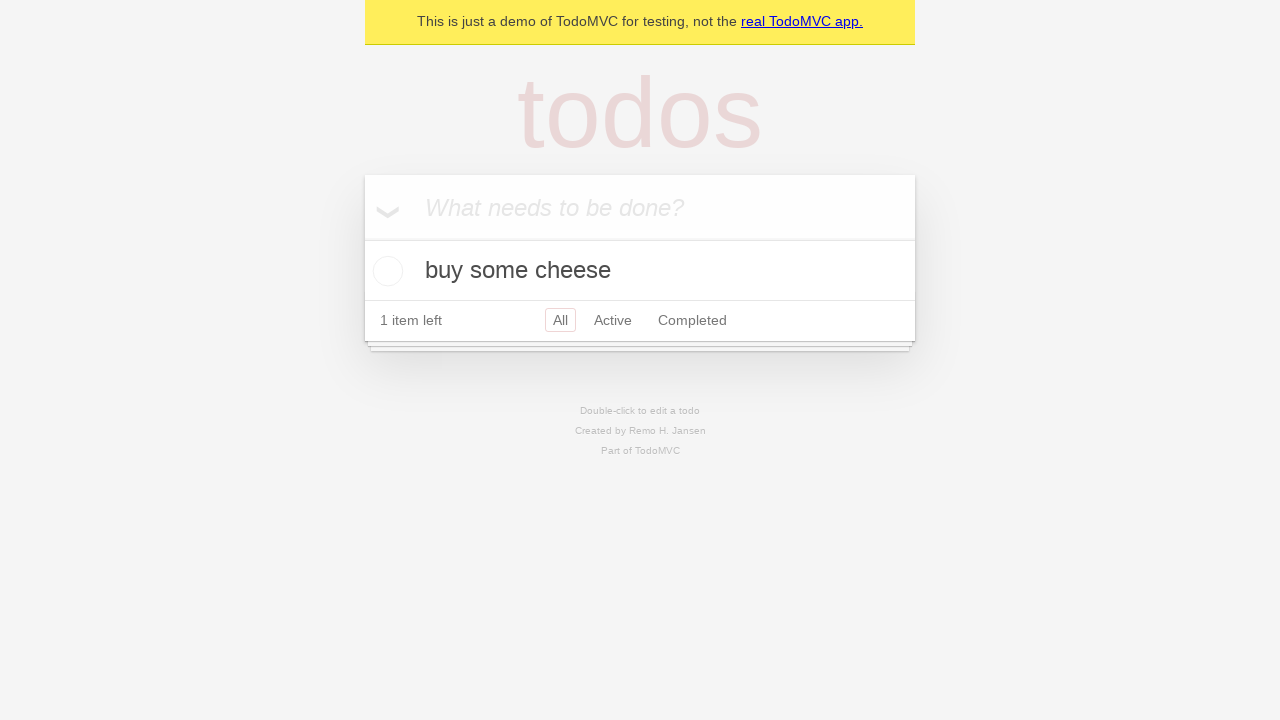

Filled todo input with 'feed the cat' on internal:attr=[placeholder="What needs to be done?"i]
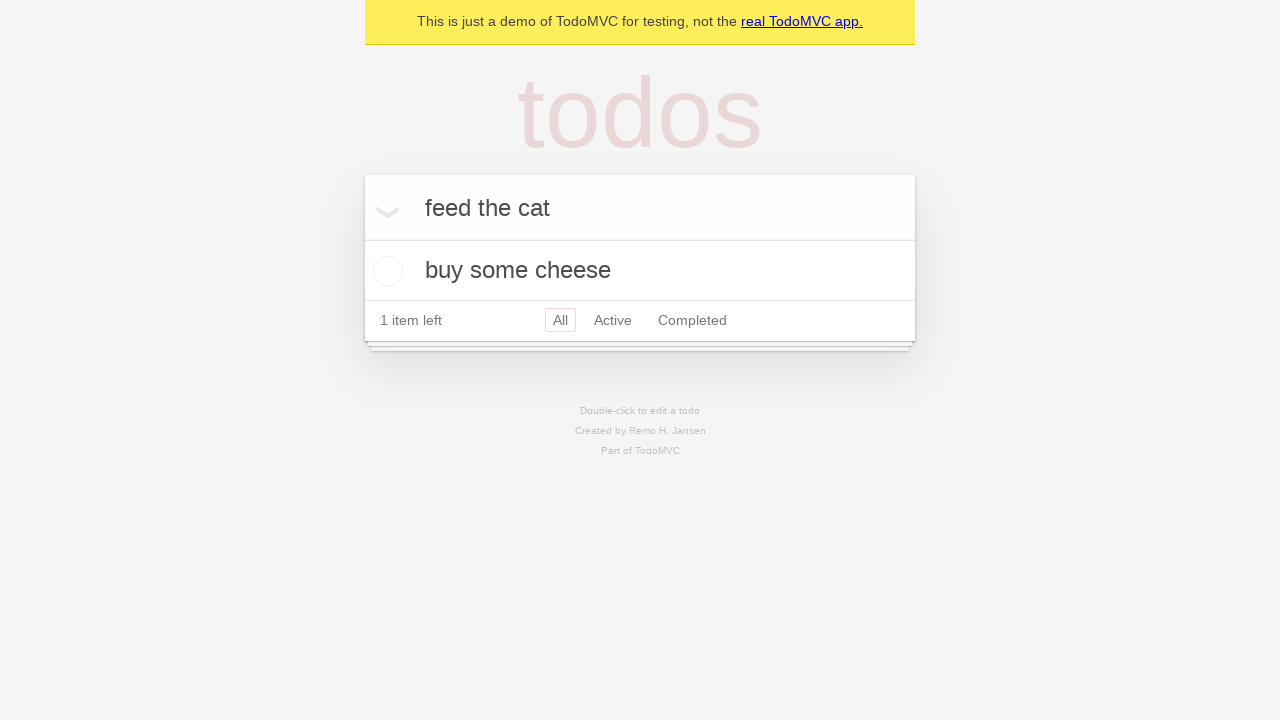

Pressed Enter to create second todo item on internal:attr=[placeholder="What needs to be done?"i]
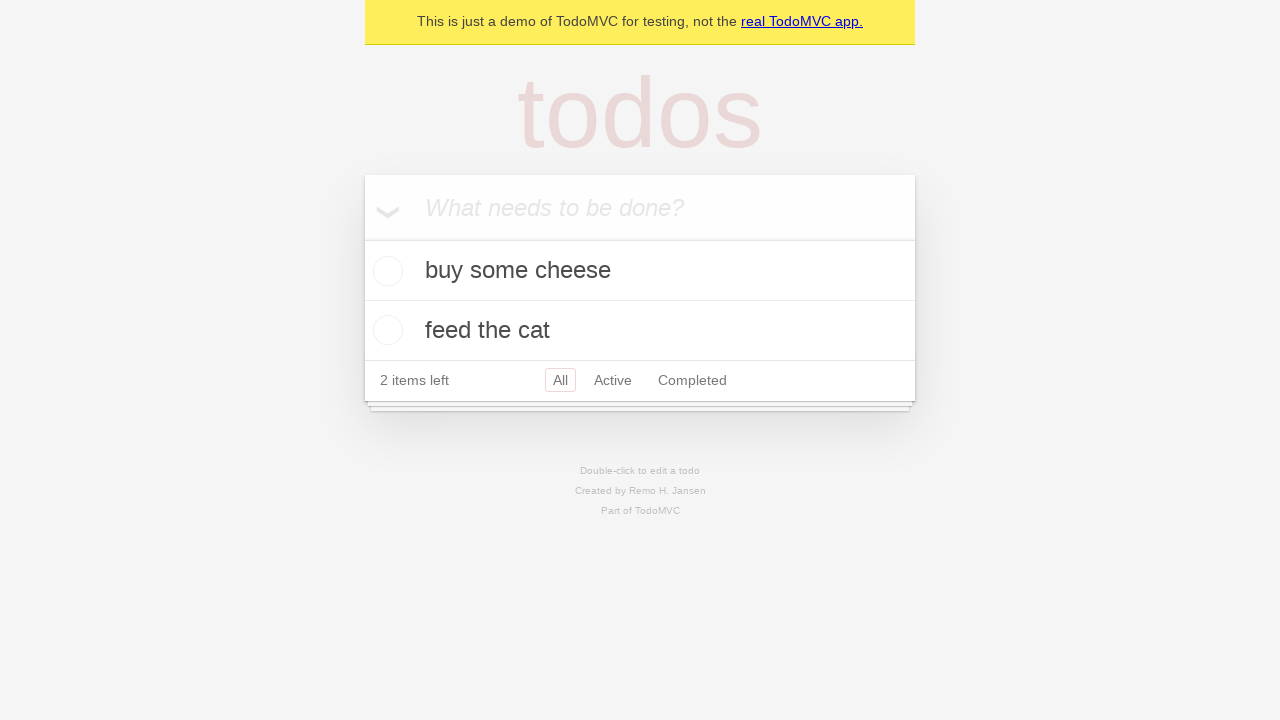

Checked first todo item 'buy some cheese' as complete at (385, 271) on internal:testid=[data-testid="todo-item"s] >> nth=0 >> internal:role=checkbox
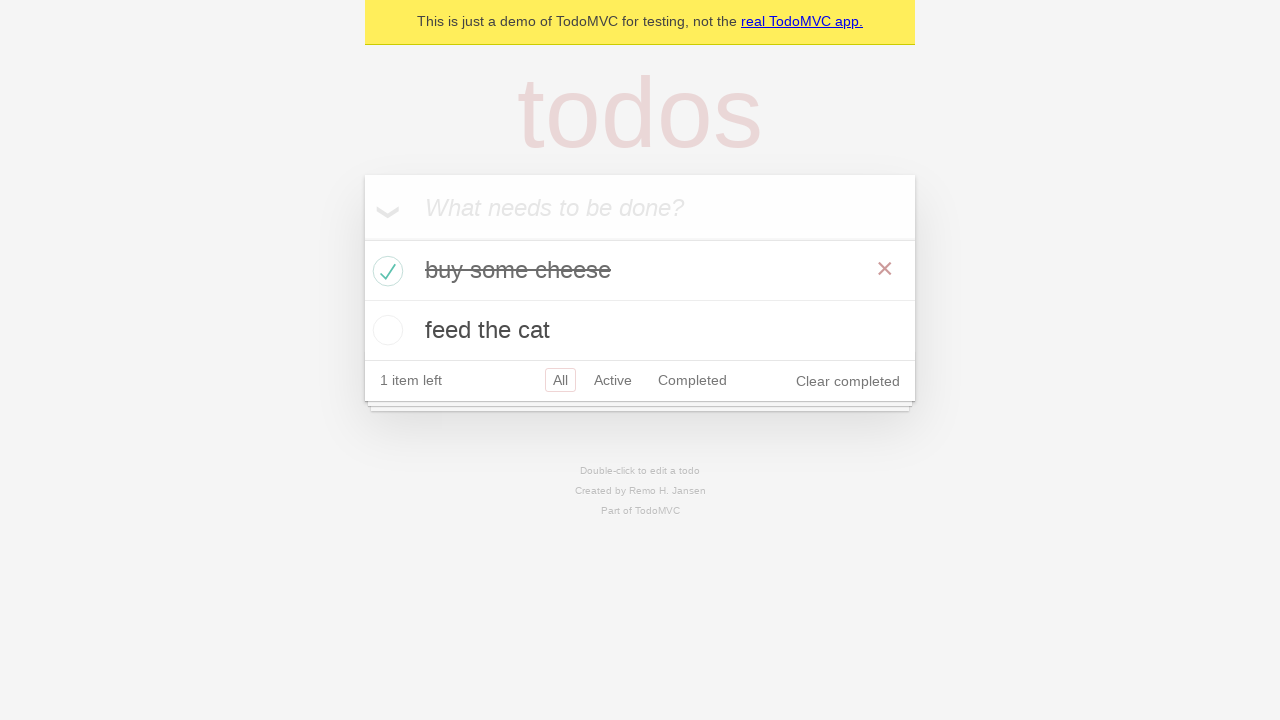

Checked second todo item 'feed the cat' as complete at (385, 330) on internal:testid=[data-testid="todo-item"s] >> nth=1 >> internal:role=checkbox
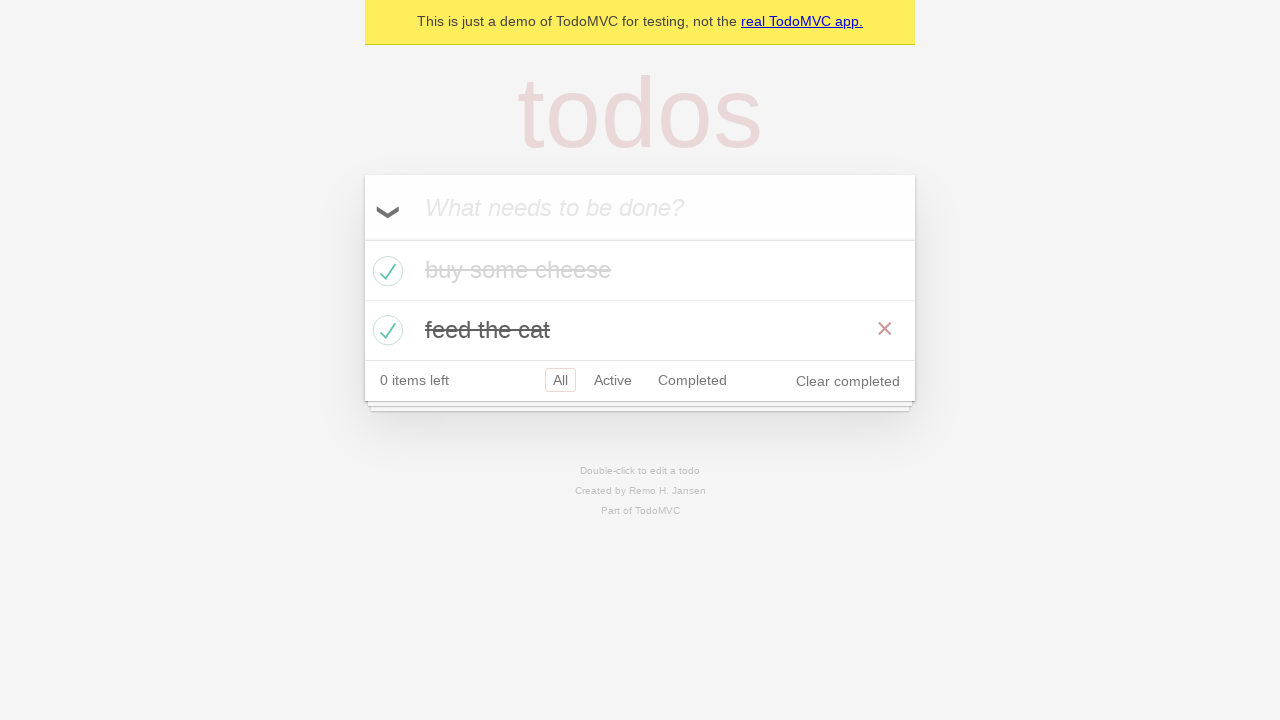

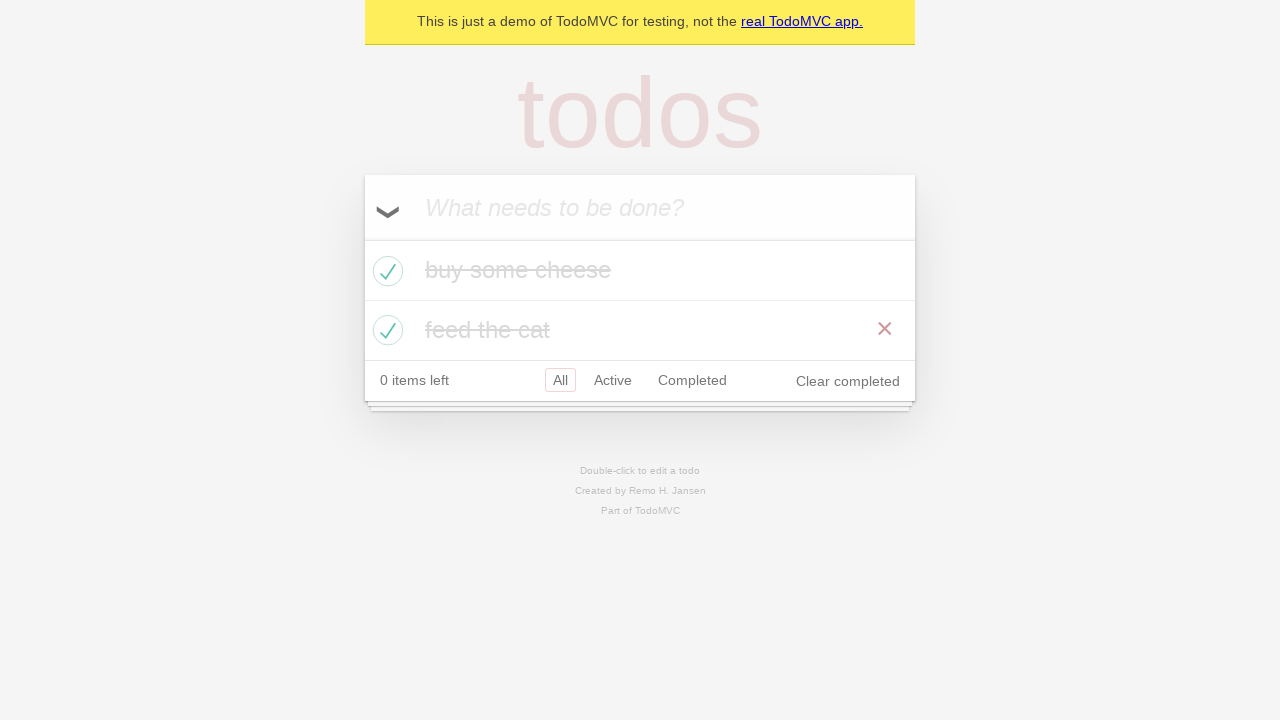